Tests number input field by entering a numeric value

Starting URL: http://the-internet.herokuapp.com/inputs

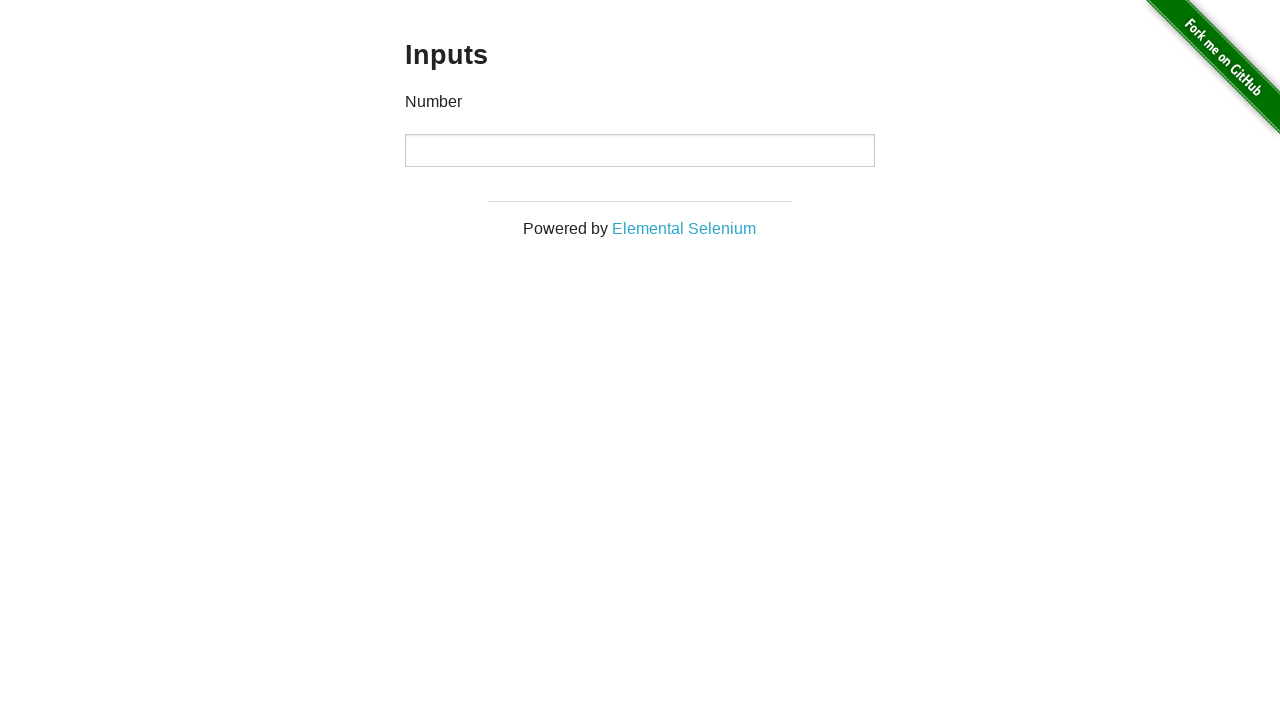

Entered numeric value 2345 into number input field on input[type='number']
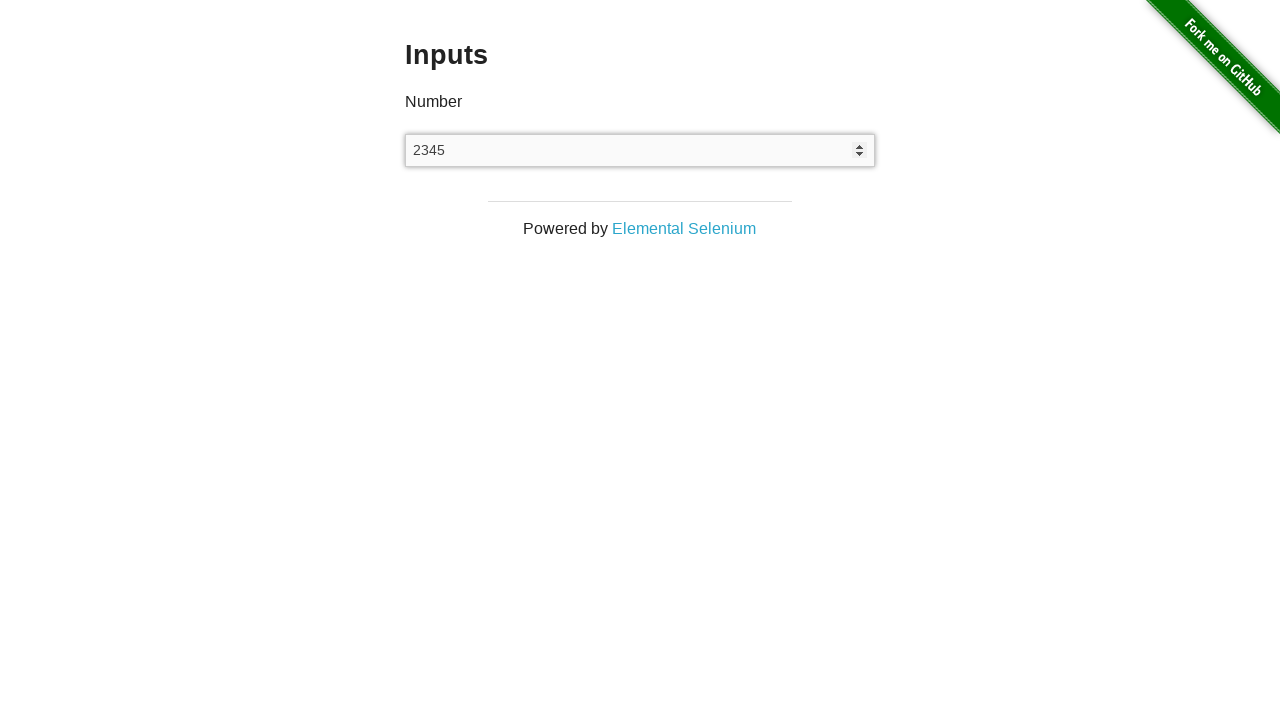

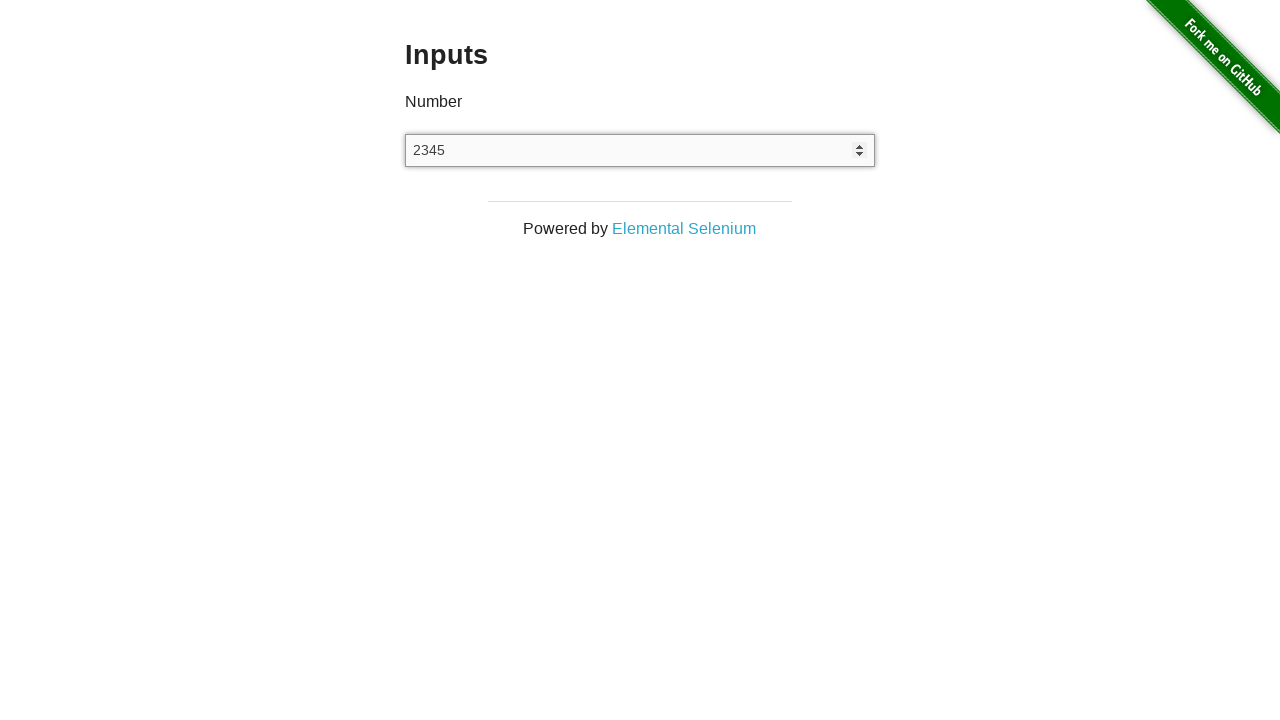